Tests explicit wait functionality by clicking buttons to change text, enable buttons, and check checkboxes with appropriate wait conditions

Starting URL: https://syntaxprojects.com/synchronization-explicit-wait-homework.php

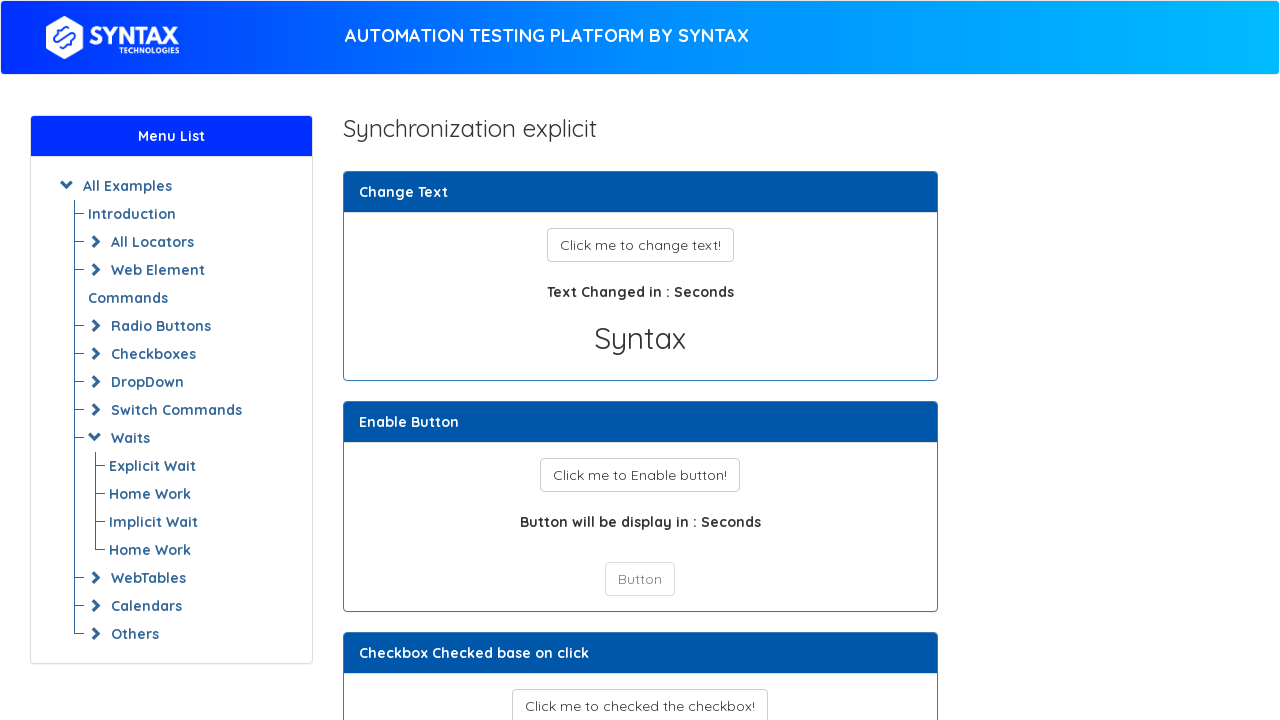

Clicked button to change text at (640, 245) on button#changetext_button
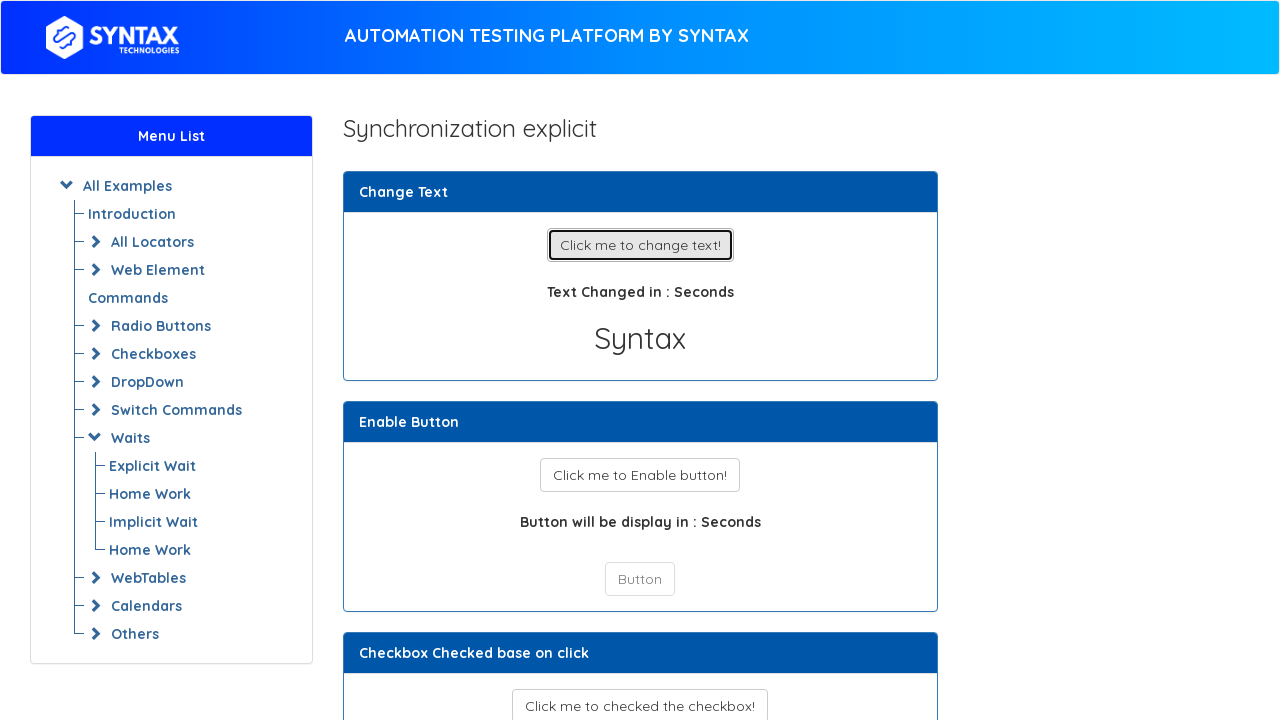

Waited for heading text to change to 'Ssyntaxtechs'
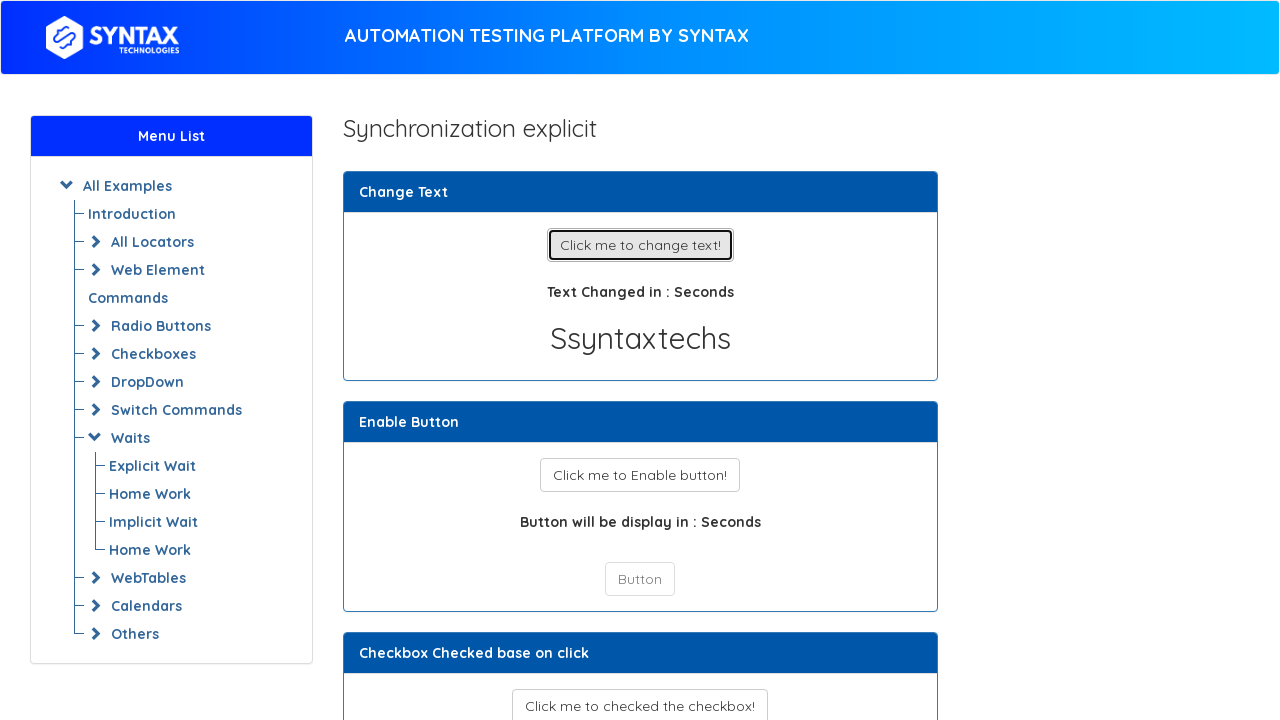

Clicked button to enable another button at (640, 475) on button#enable_button
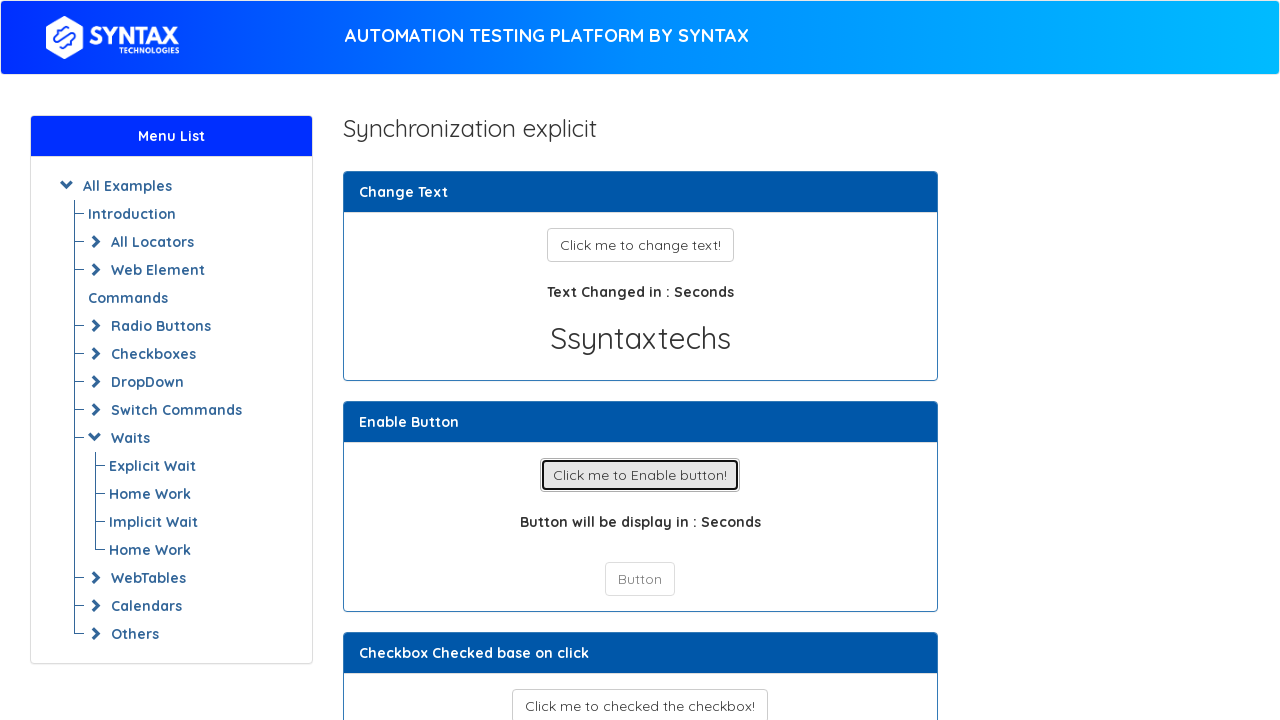

Waited for button to be enabled
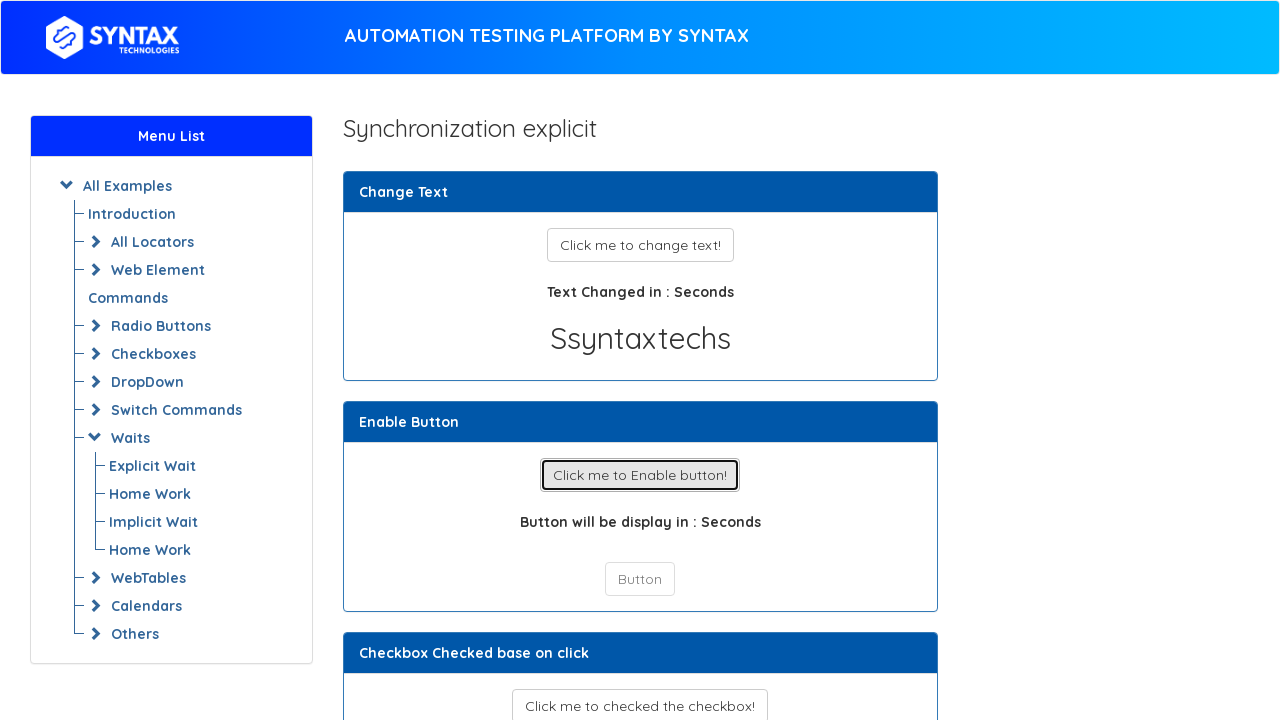

Clicked the enabled button at (640, 475) on button:text('Button')
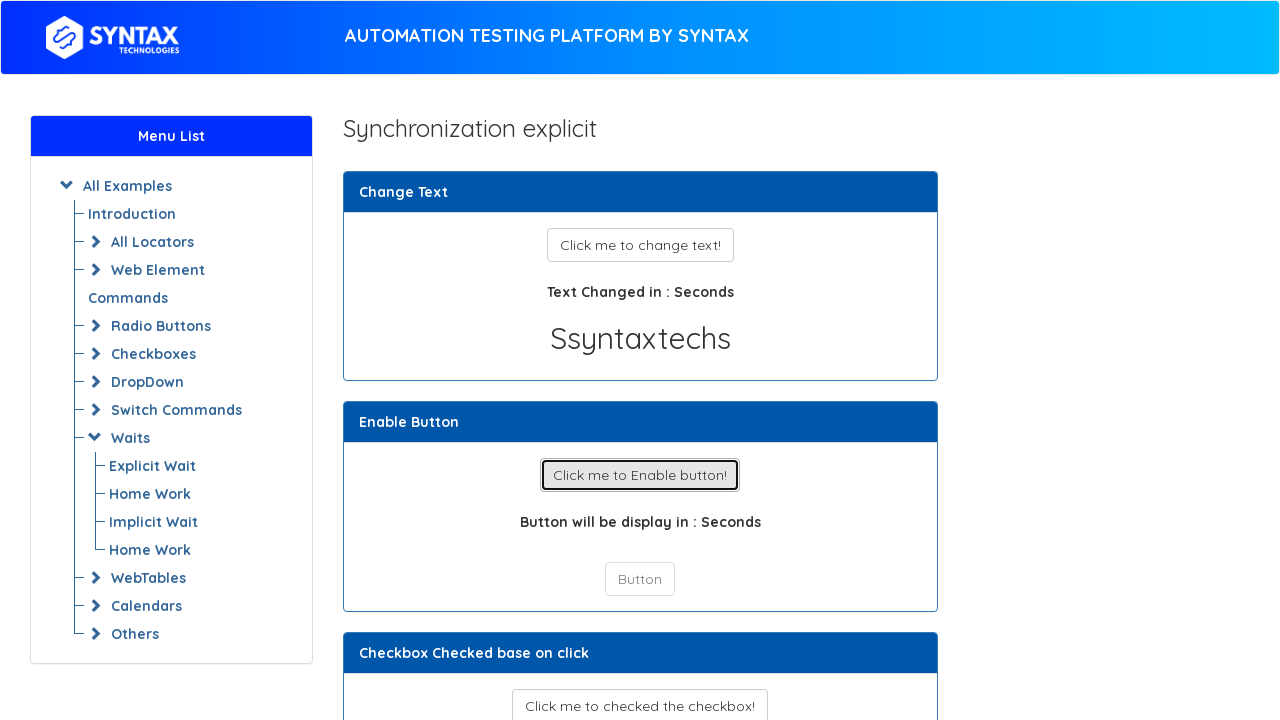

Clicked button to check the checkbox at (640, 703) on button#checkbox_button
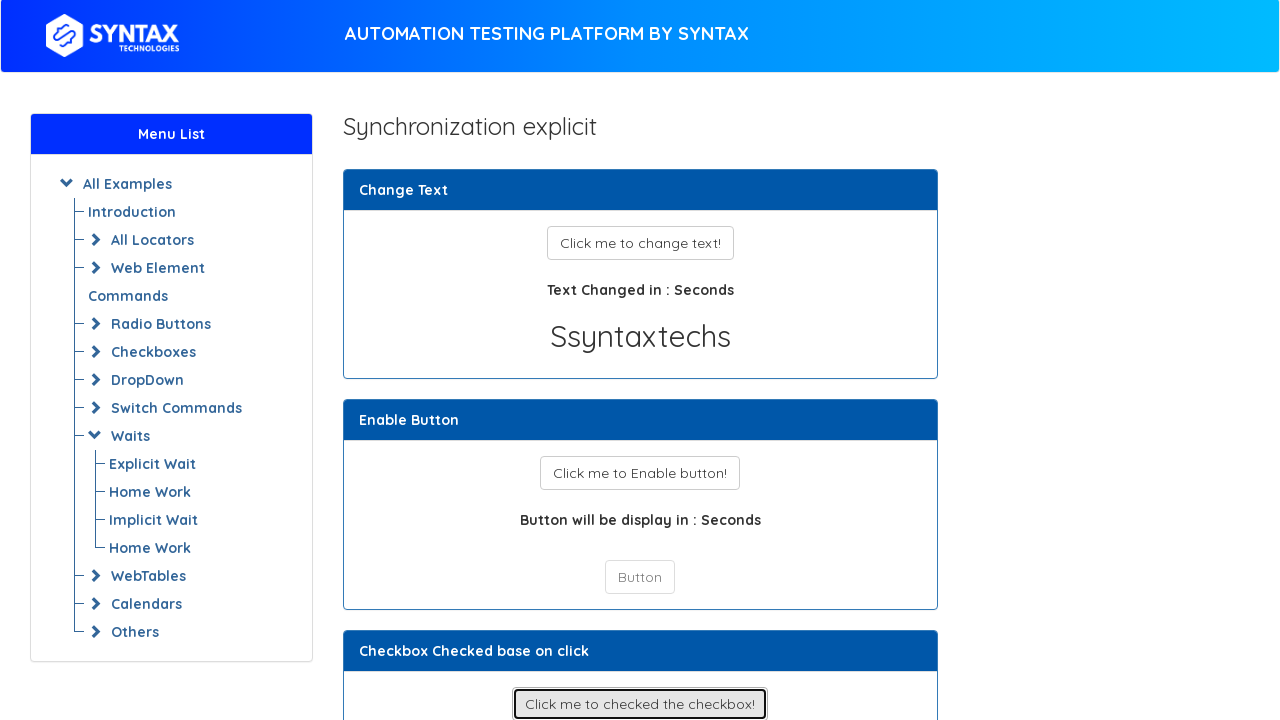

Waited for checkbox to be checked
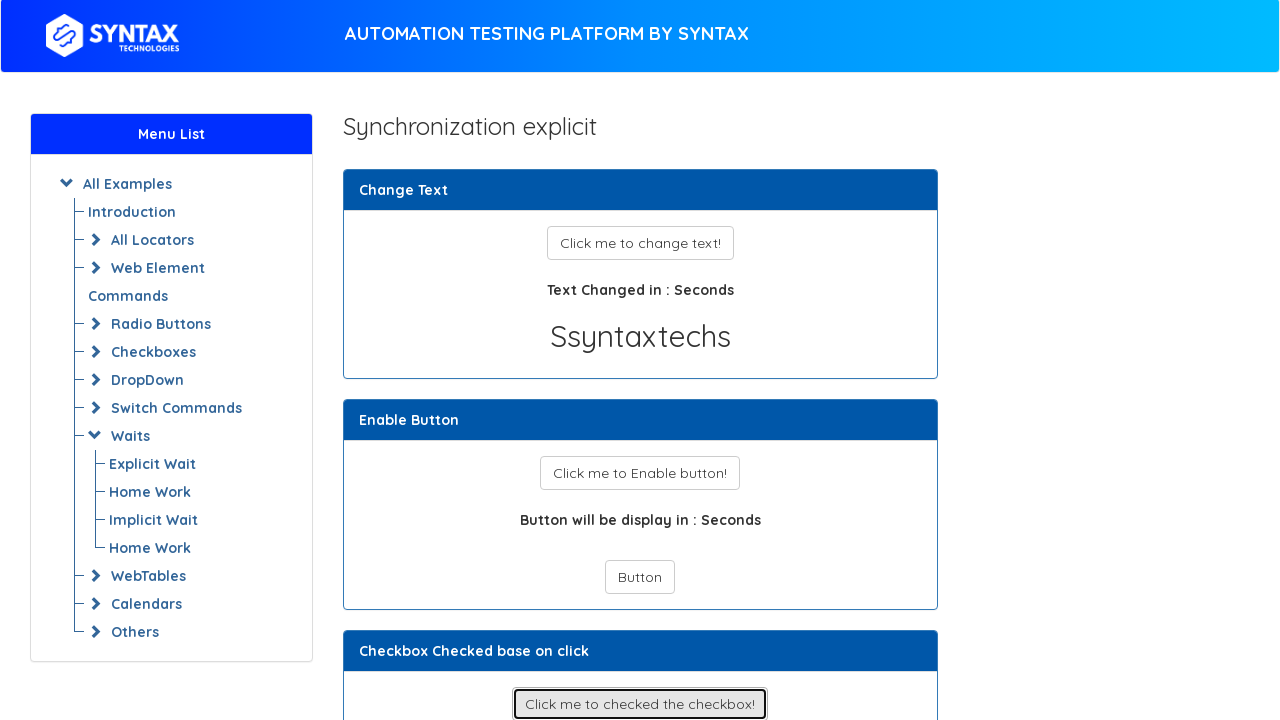

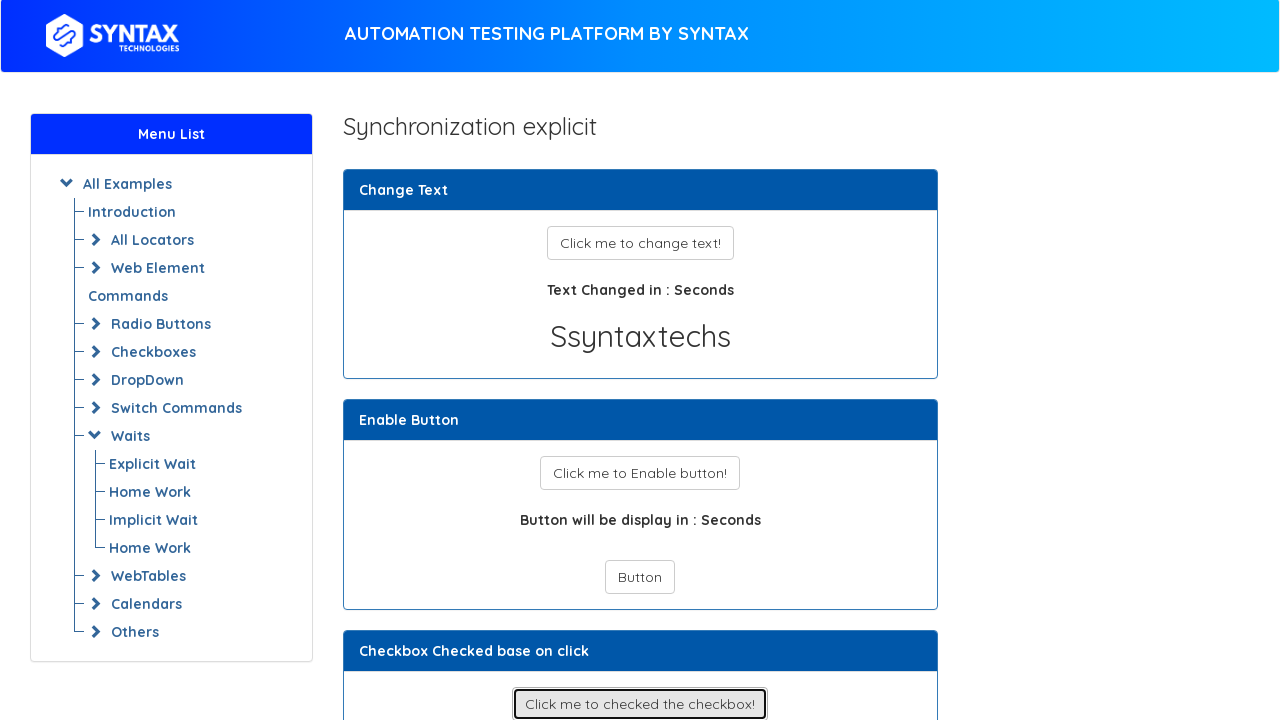